Tests the Likee video downloader form by entering a video URL, clicking the download button, and waiting for the download link to appear in the results.

Starting URL: https://likeedownloader.com/

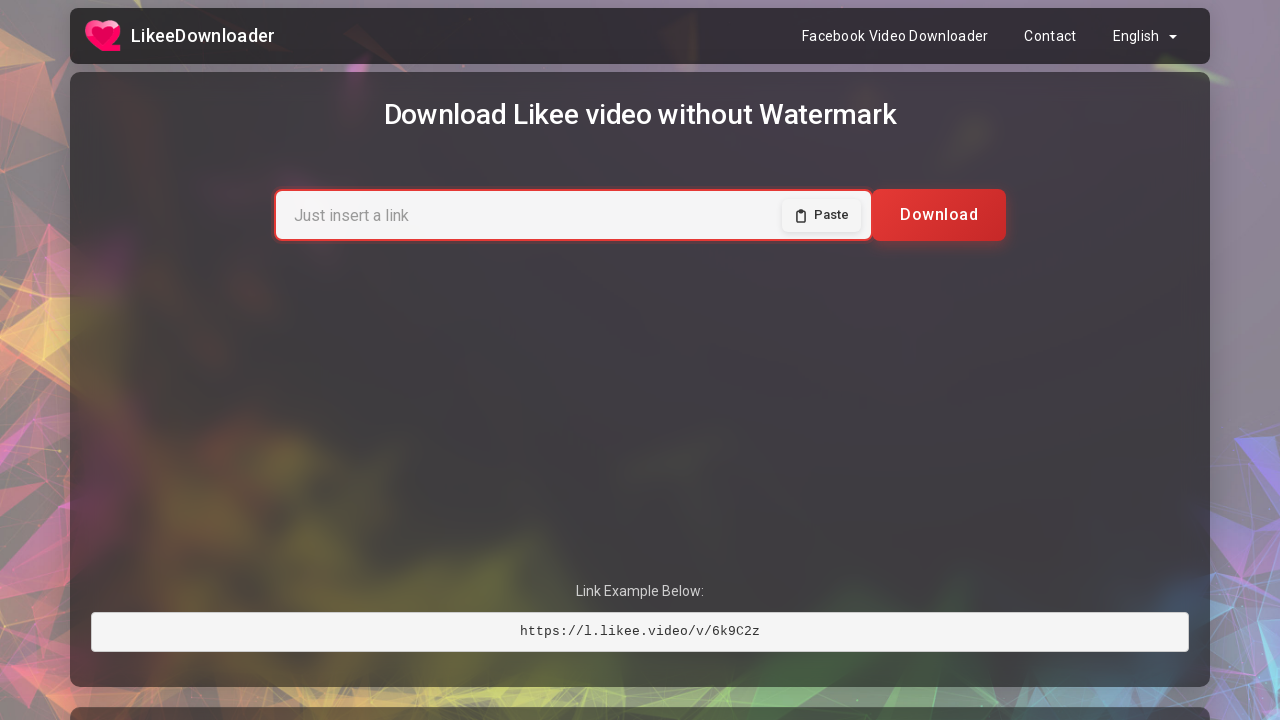

Waited for video URL input field to be present
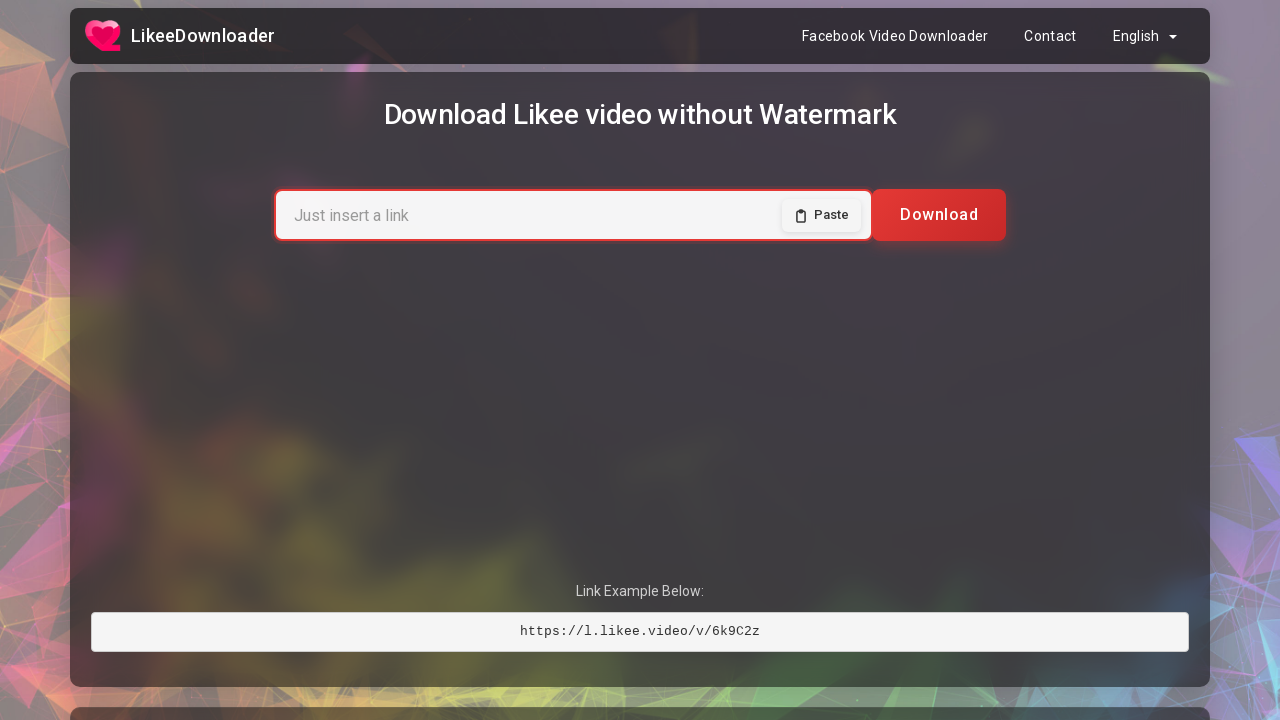

Filled input field with Likee video URL on #main_page_text
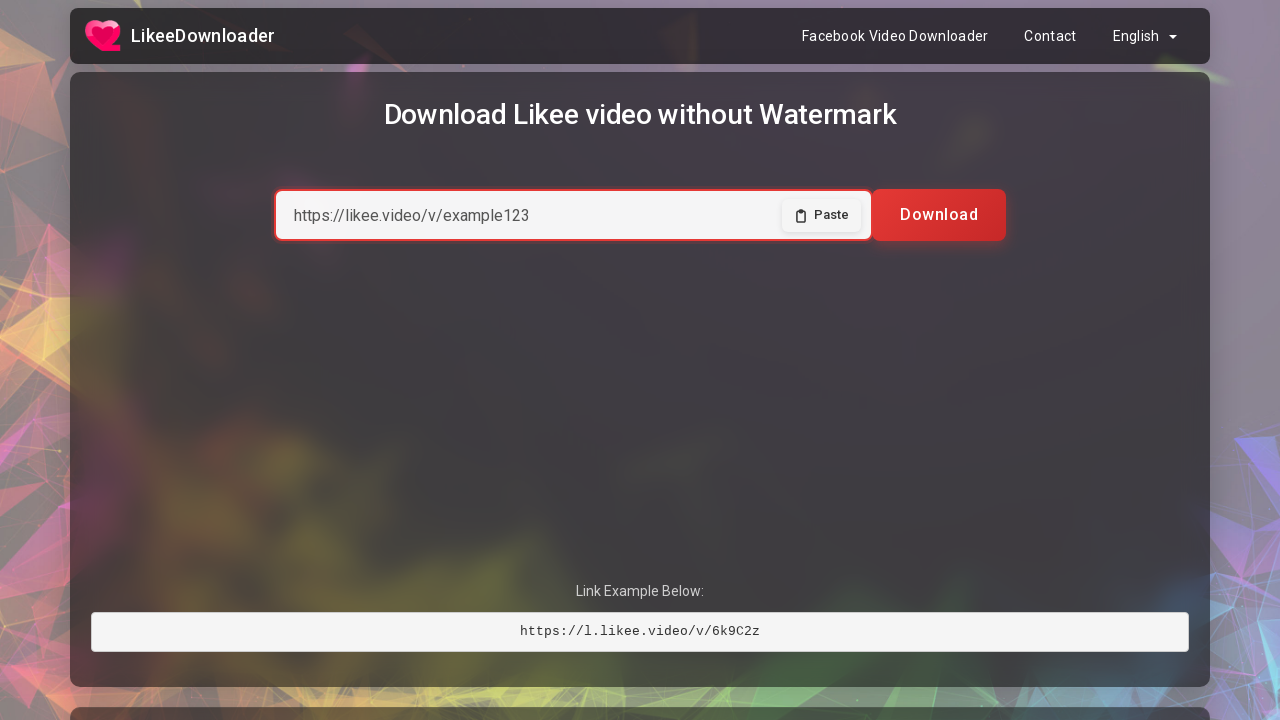

Clicked the download button at (939, 215) on xpath=//*[@id='main_page_form']/div/span/button
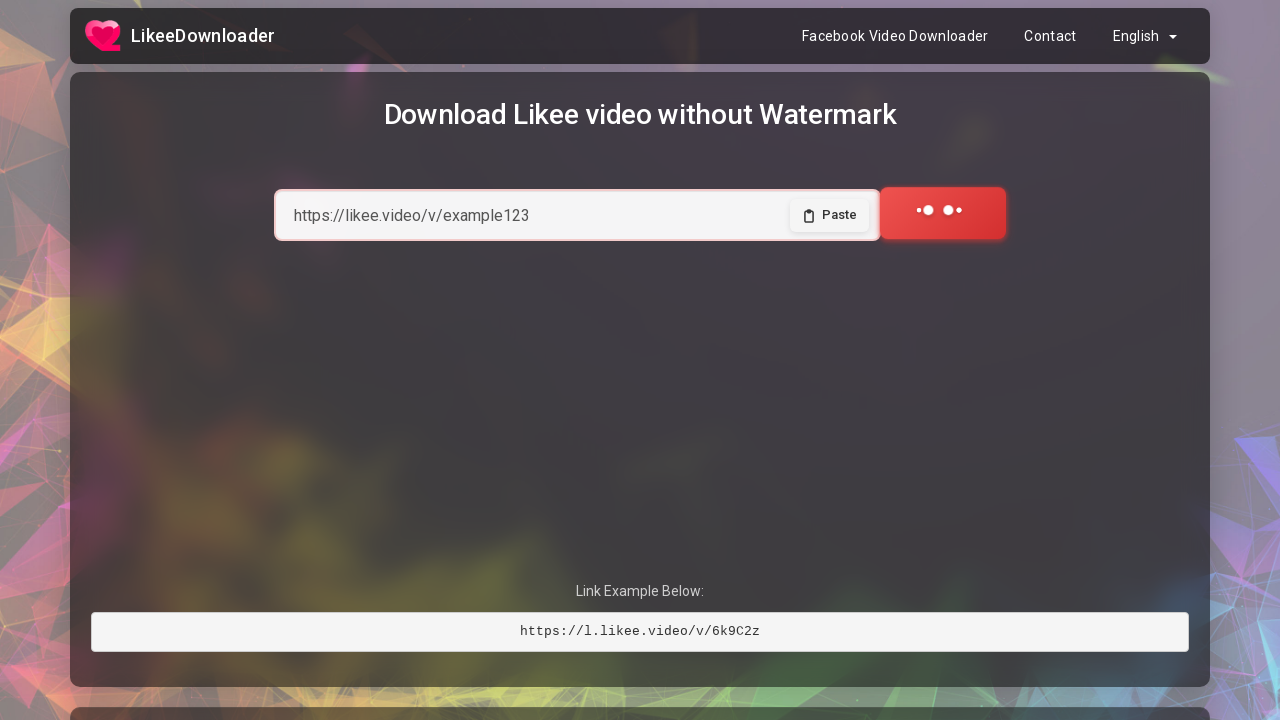

Download link appeared in results
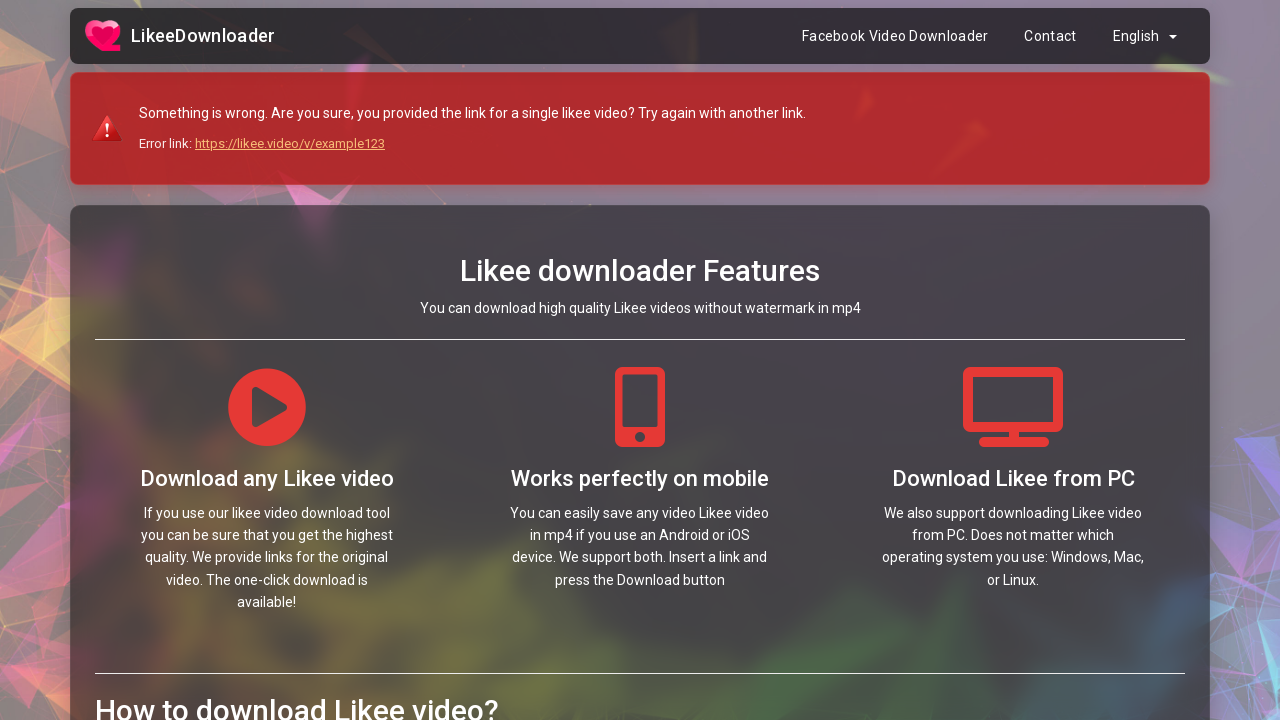

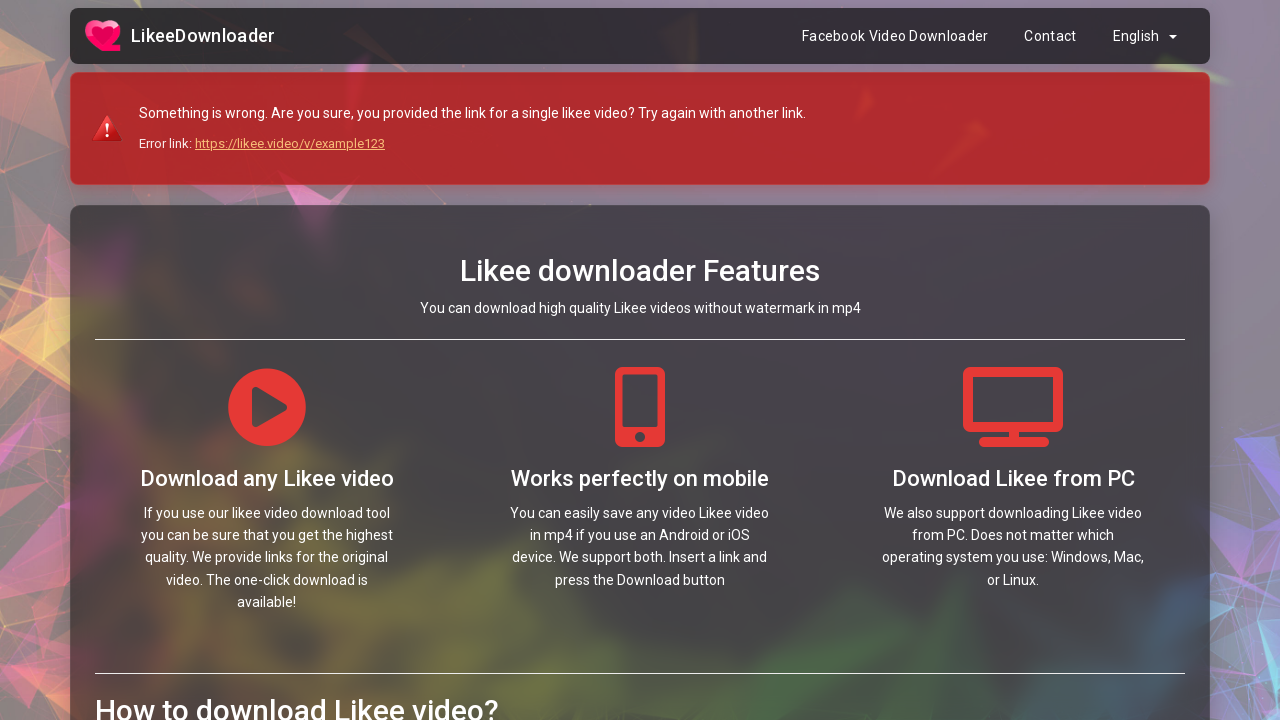